Tests unmarking todo items as complete by unchecking their checkboxes

Starting URL: https://demo.playwright.dev/todomvc

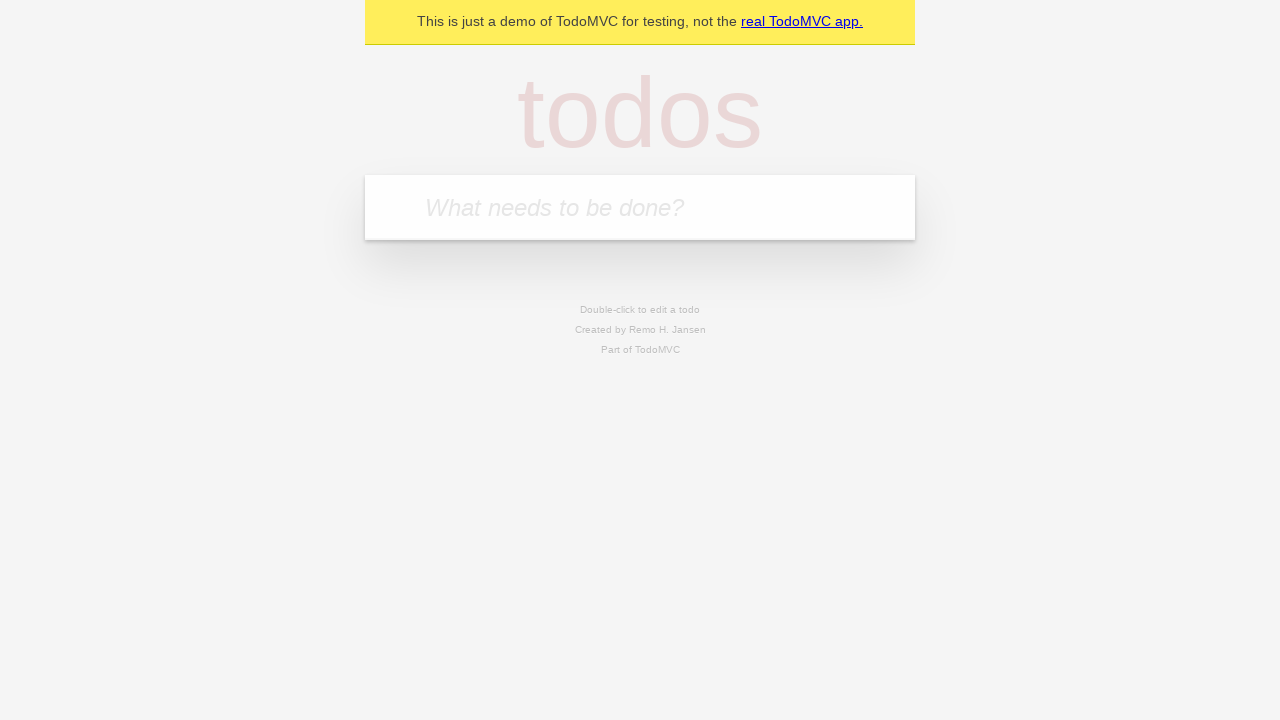

Filled todo input field with 'buy some cheese' on internal:attr=[placeholder="What needs to be done?"i]
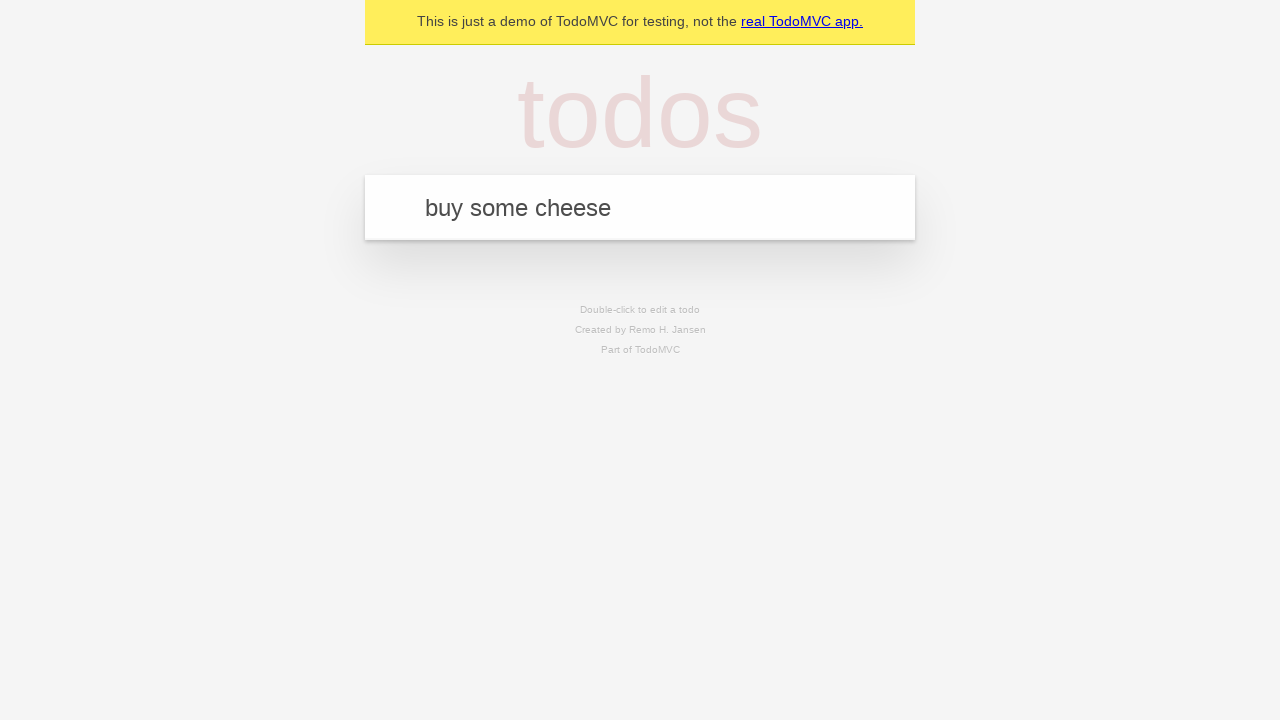

Pressed Enter to add 'buy some cheese' to todo list on internal:attr=[placeholder="What needs to be done?"i]
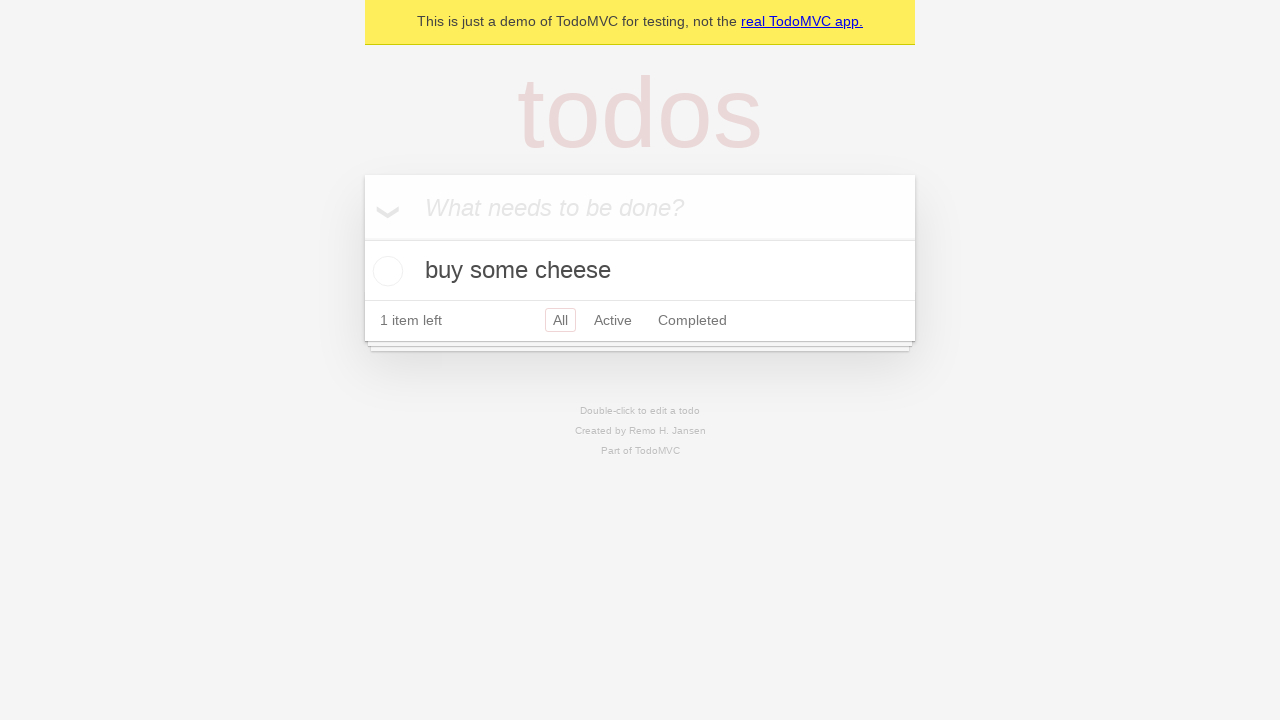

Filled todo input field with 'feed the cat' on internal:attr=[placeholder="What needs to be done?"i]
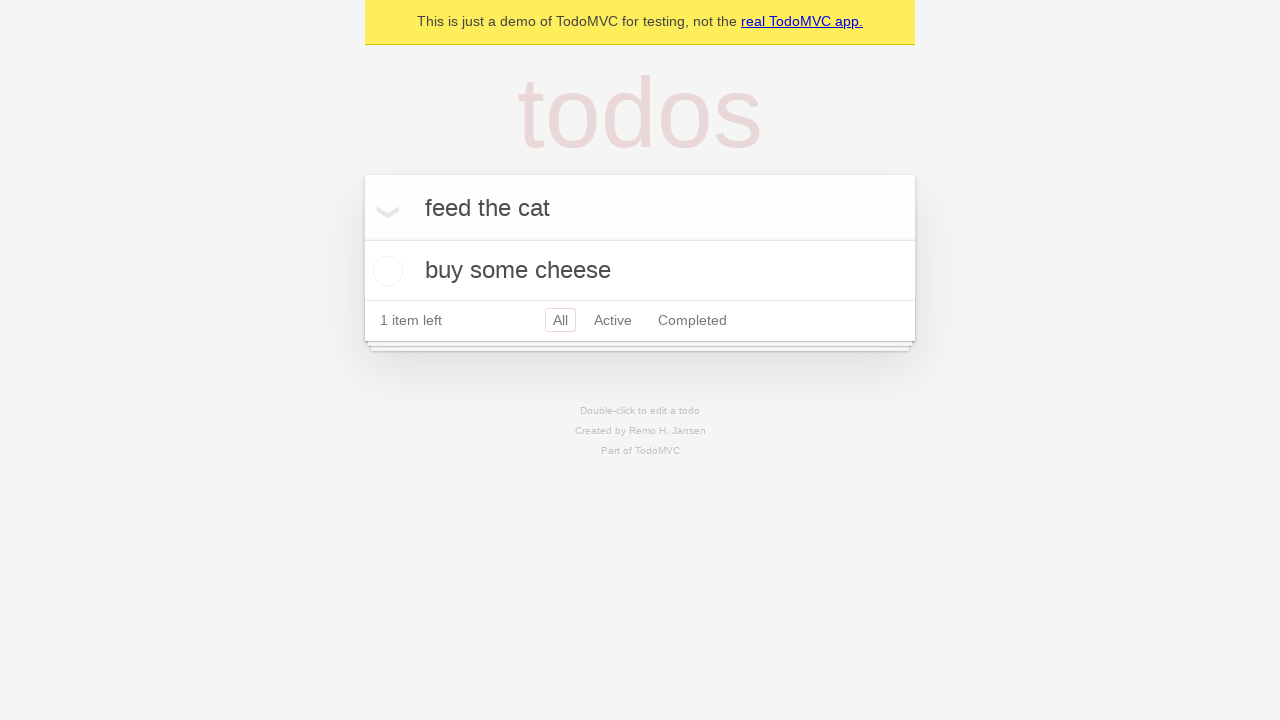

Pressed Enter to add 'feed the cat' to todo list on internal:attr=[placeholder="What needs to be done?"i]
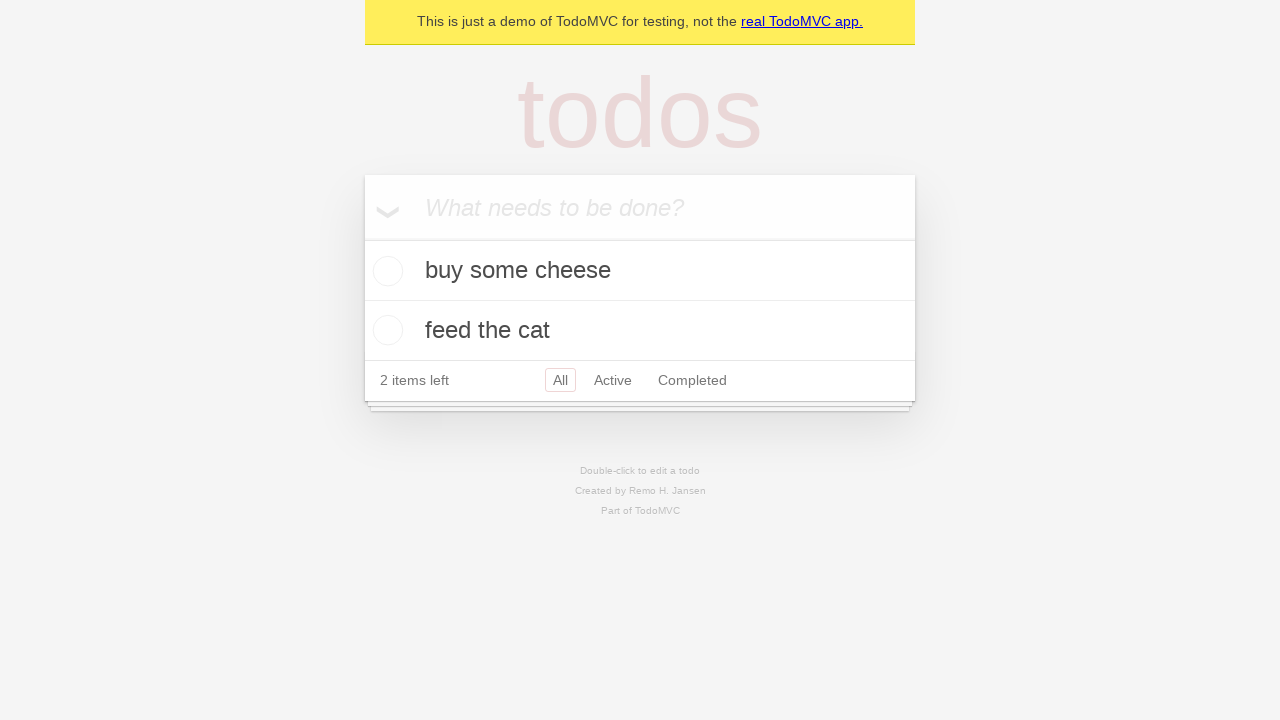

Waited for second todo item to load
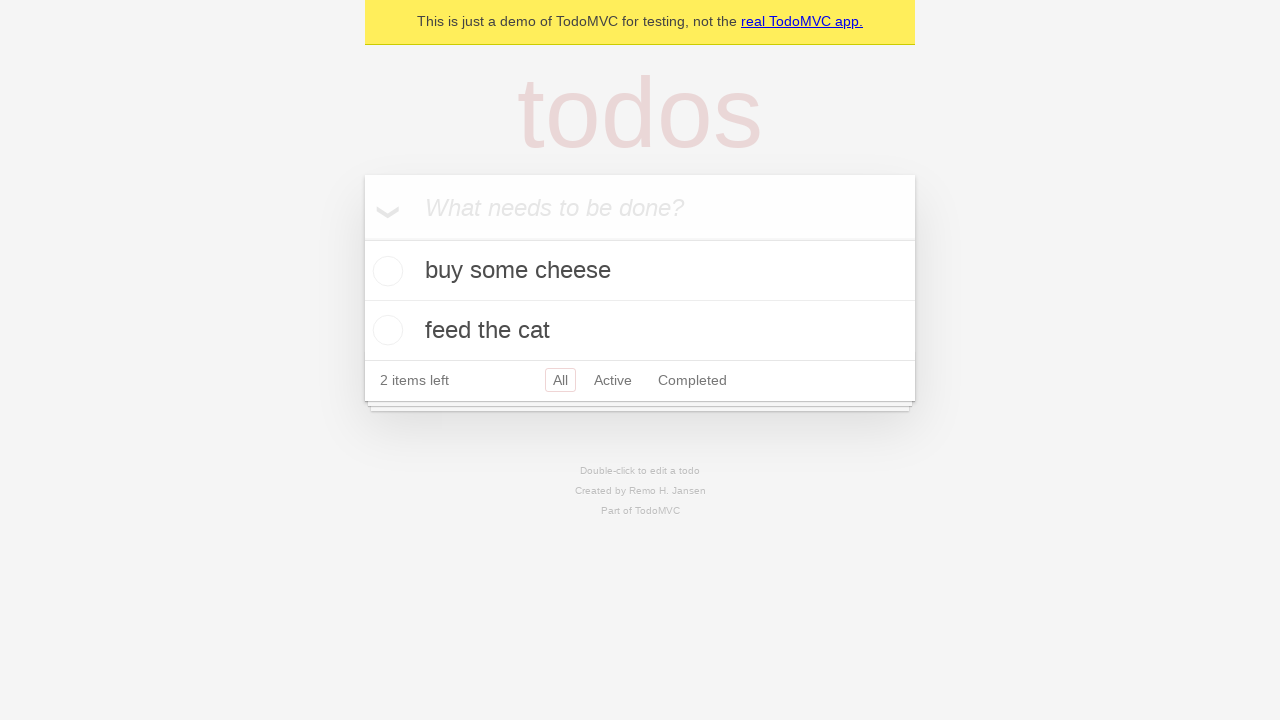

Located first todo item
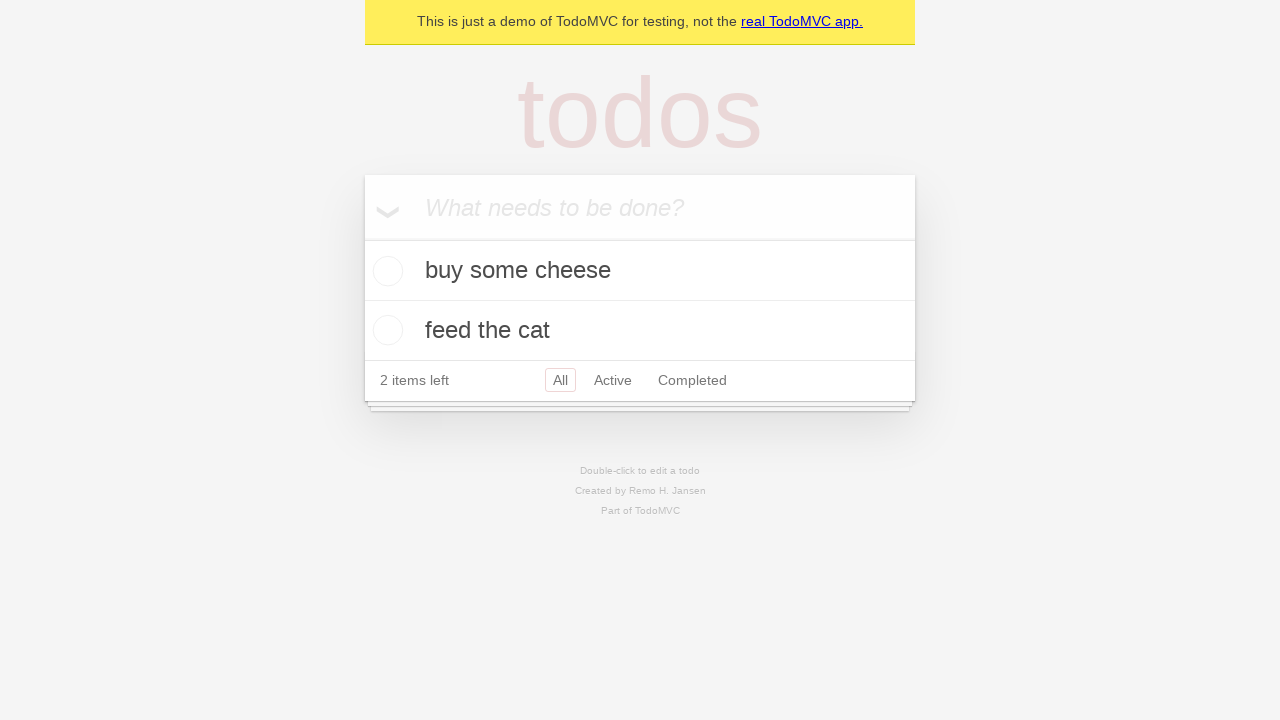

Located checkbox for first todo item
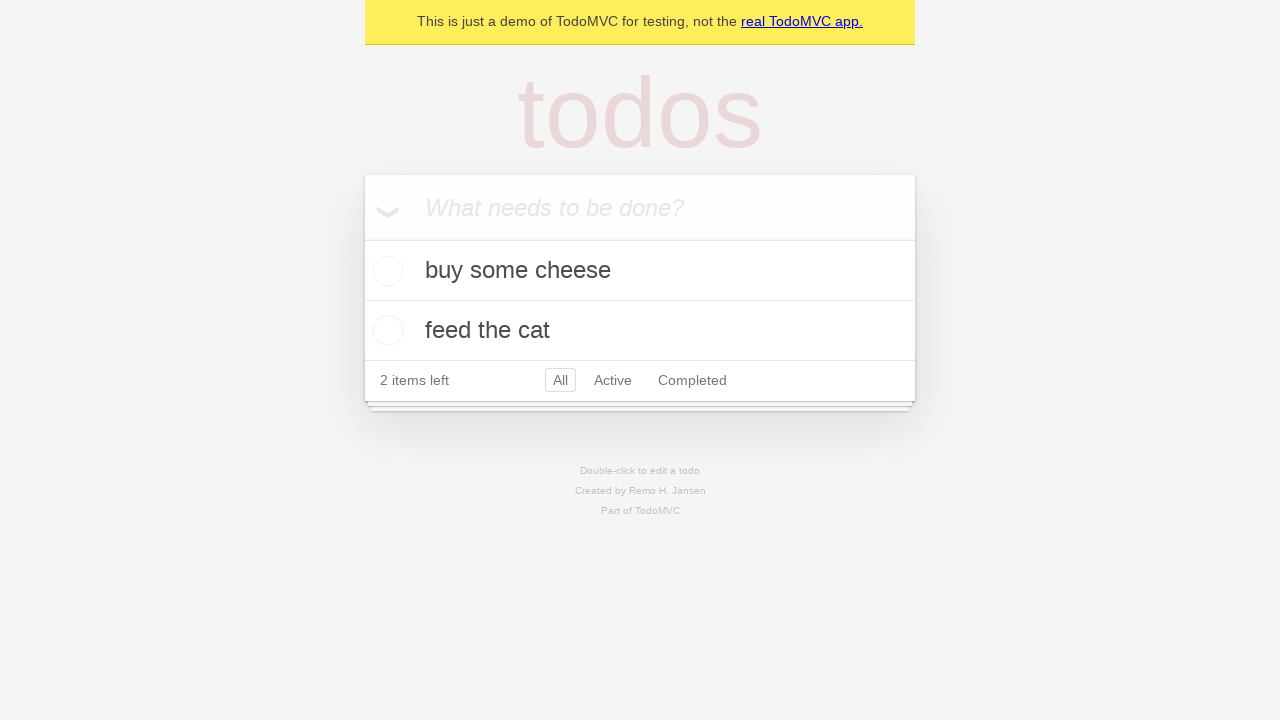

Checked the first todo item as complete at (385, 271) on [data-testid='todo-item'] >> nth=0 >> internal:role=checkbox
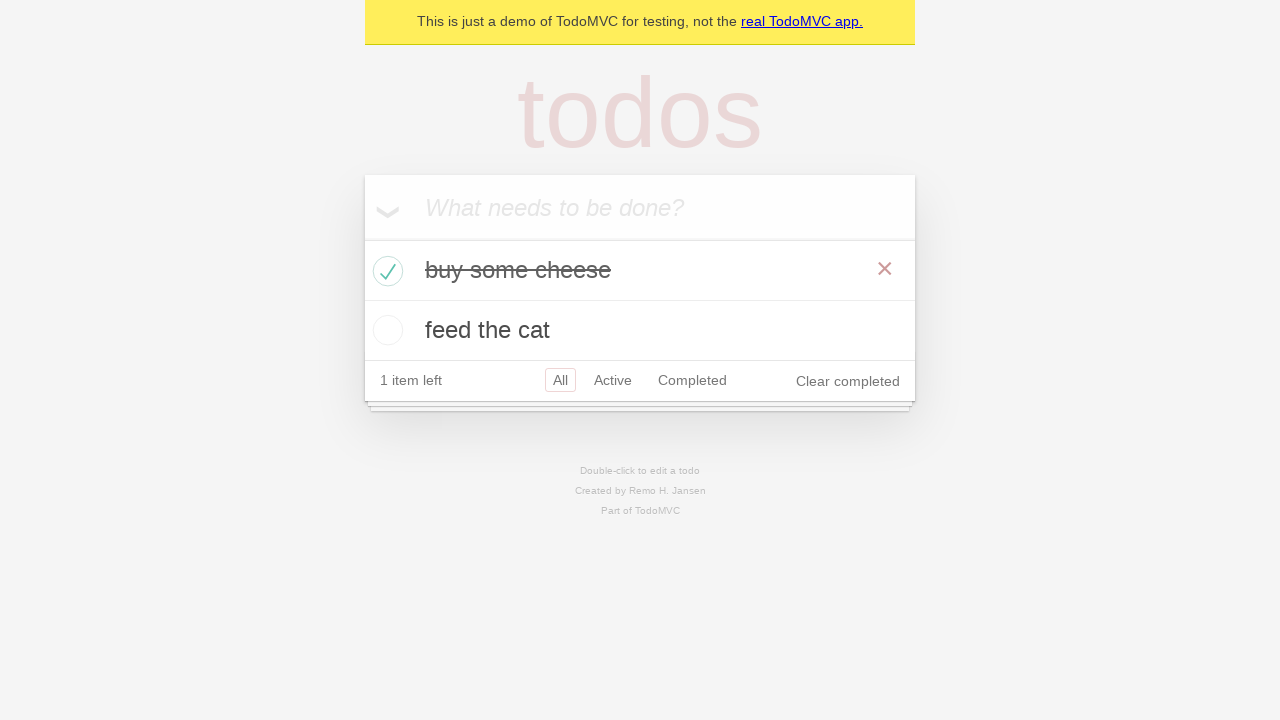

Unchecked the first todo item to mark as incomplete at (385, 271) on [data-testid='todo-item'] >> nth=0 >> internal:role=checkbox
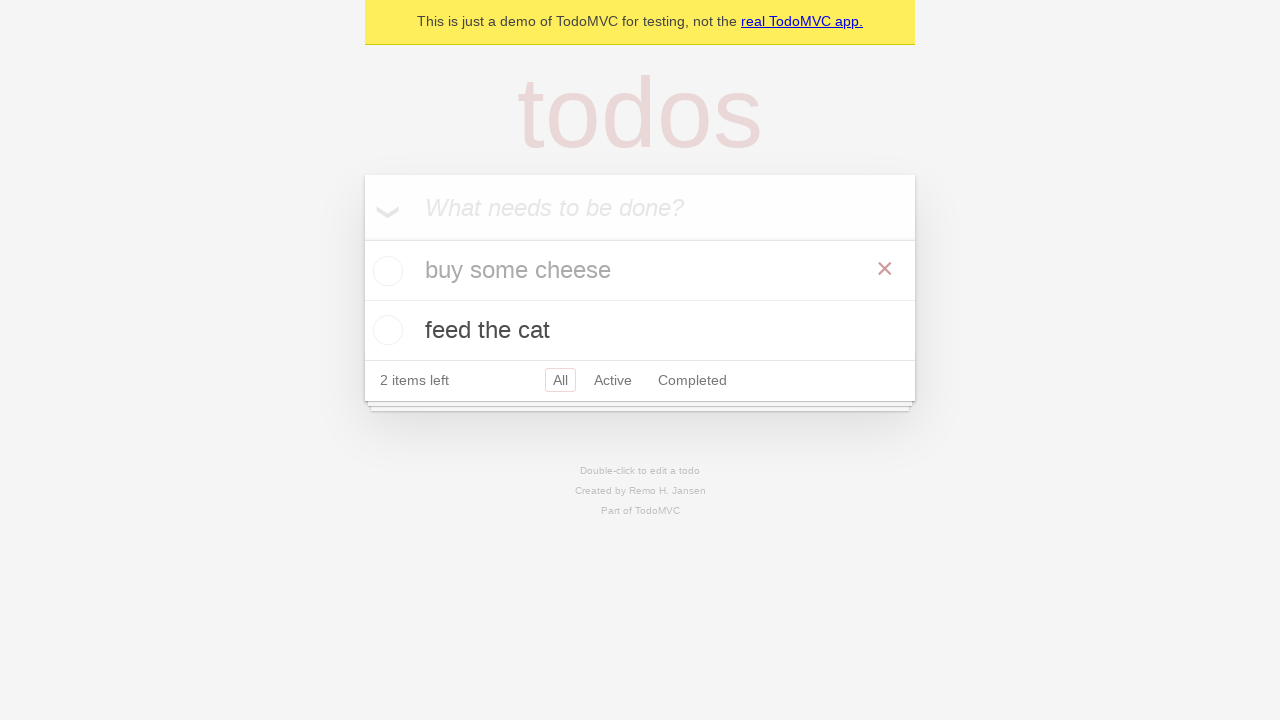

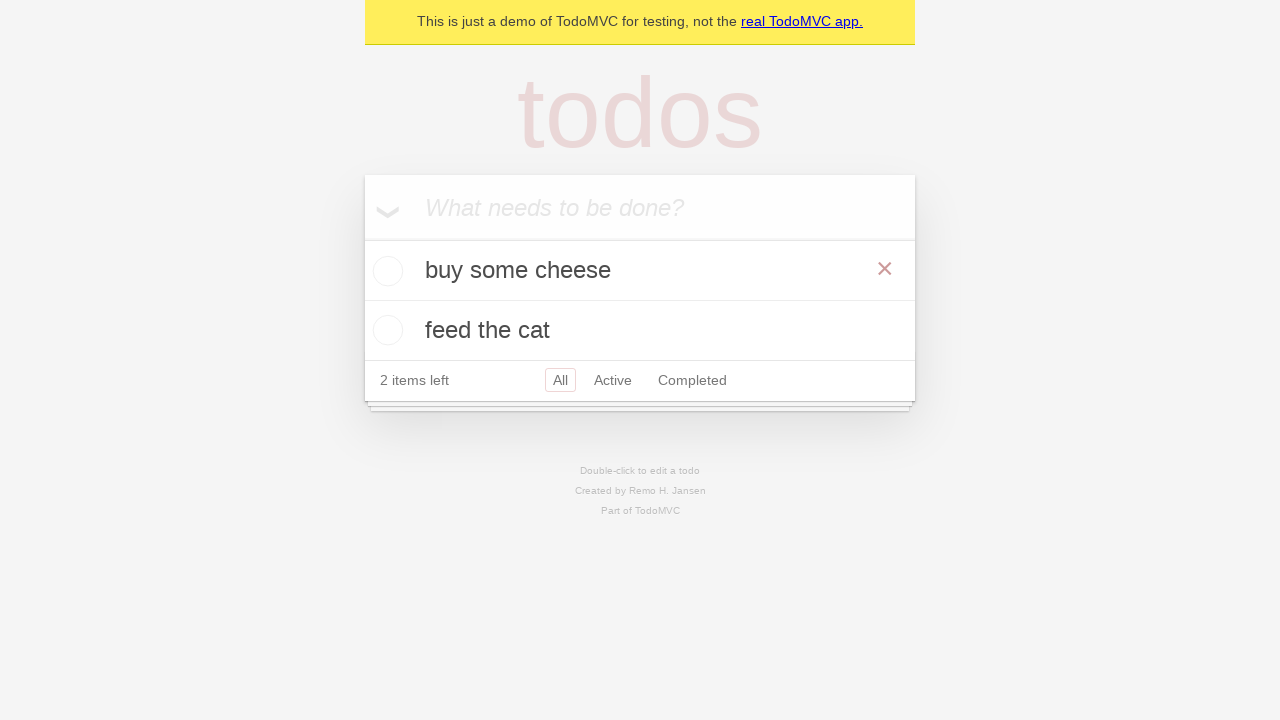